Tests the product review submission functionality by navigating to a product, clicking the reviews tab, selecting a rating, and submitting a review with comment, name, and email

Starting URL: http://practice.automationtesting.in/

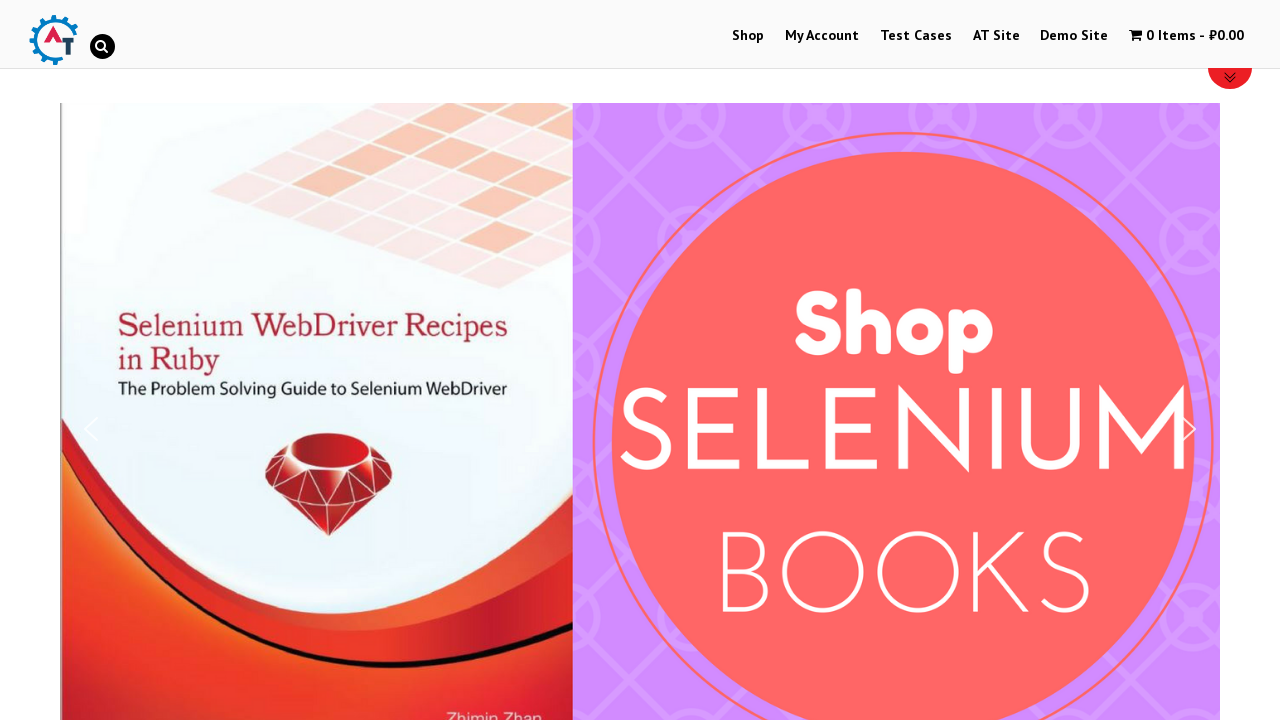

Scrolled down 600px to view products
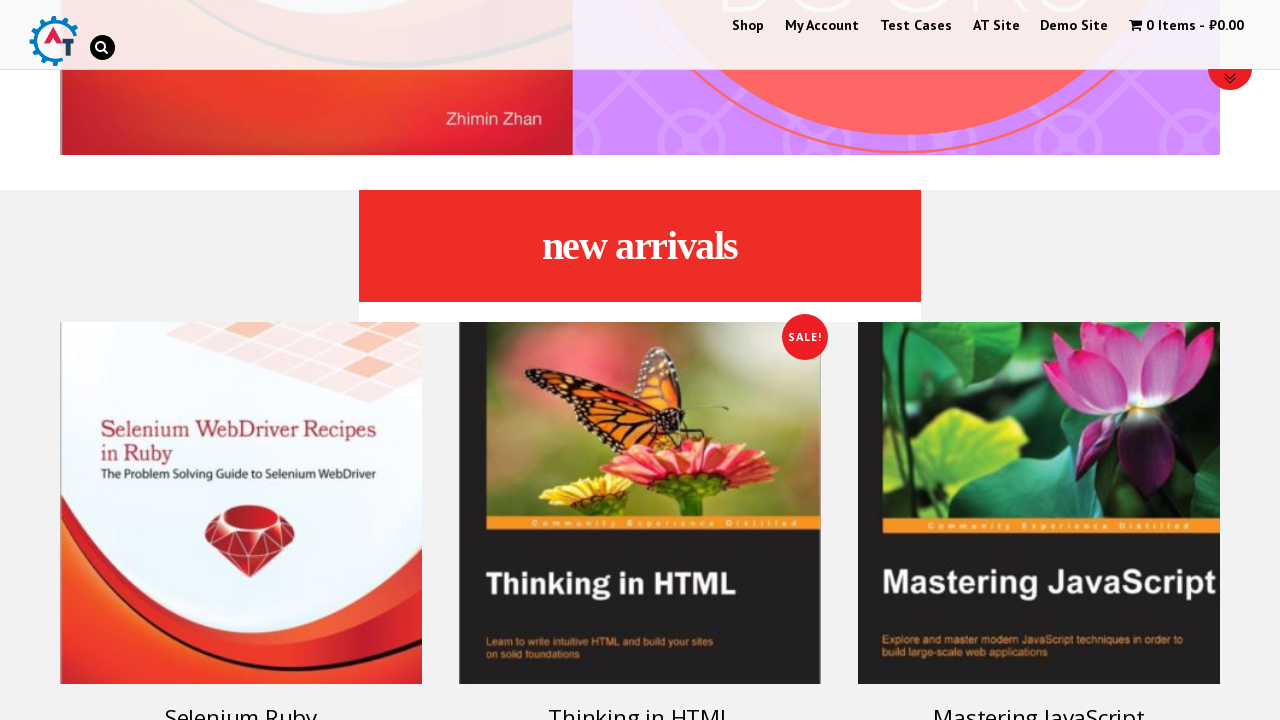

Clicked on Selenium Ruby product at (241, 503) on [title='Selenium Ruby']
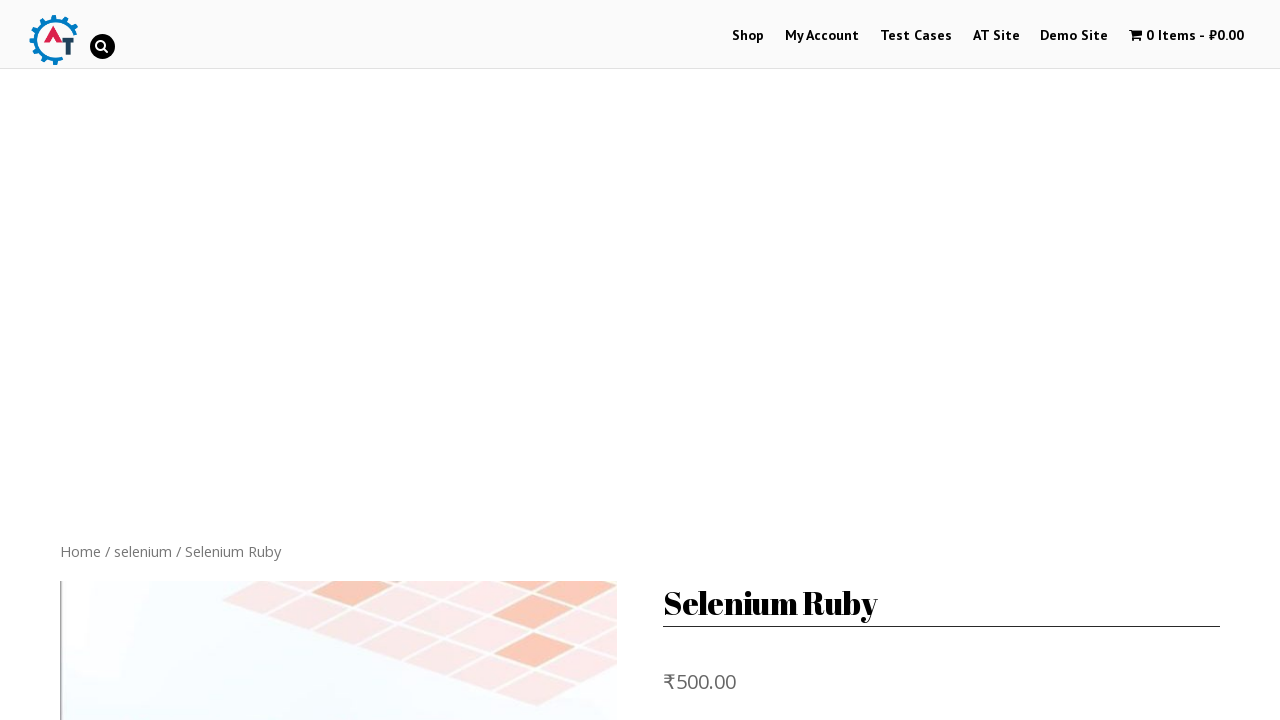

Clicked on Reviews tab at (309, 360) on [href='#tab-reviews']
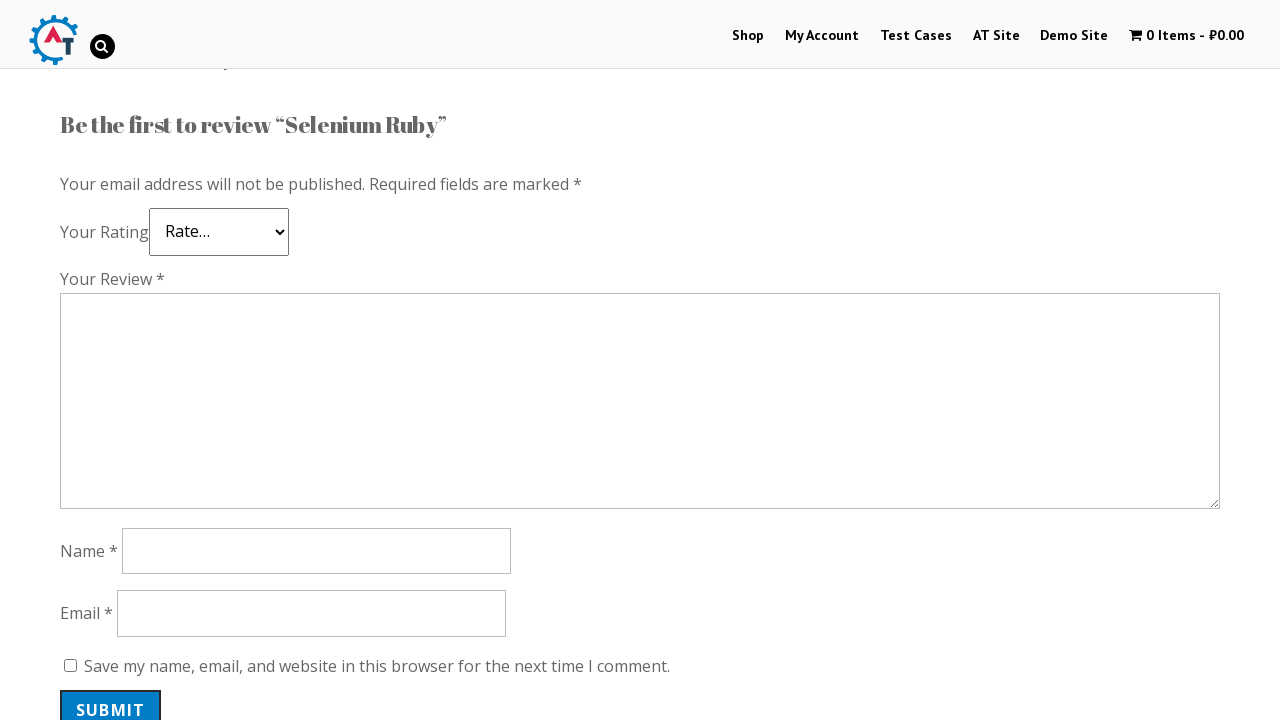

Selected 5-star rating at (132, 244) on .star-5
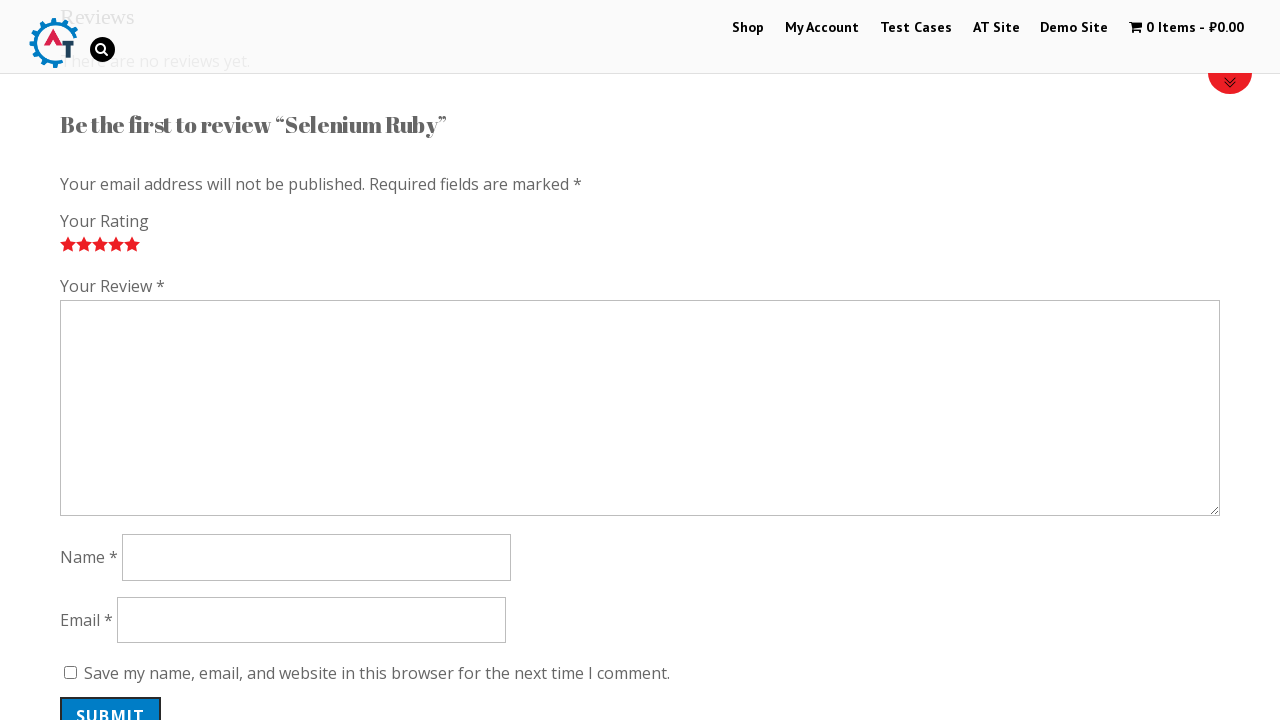

Filled review comment field with 'Nice book!' on #comment
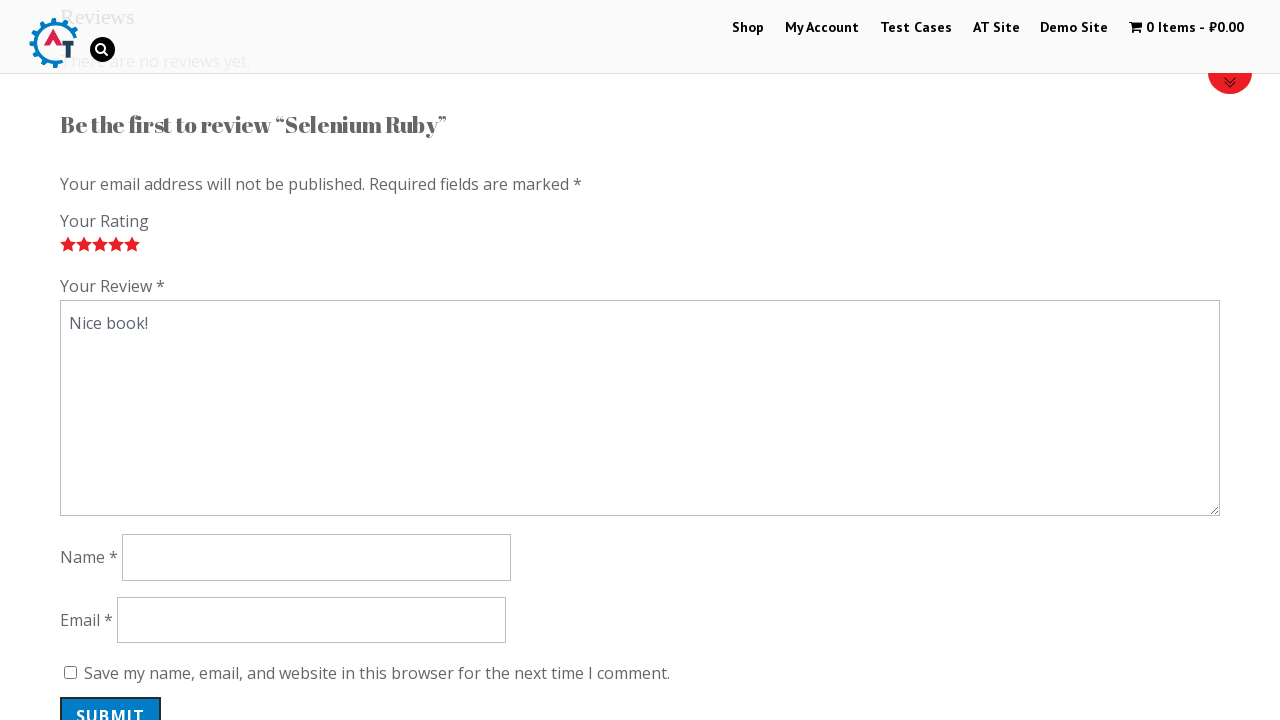

Filled reviewer name field with 'TestUser' on #author
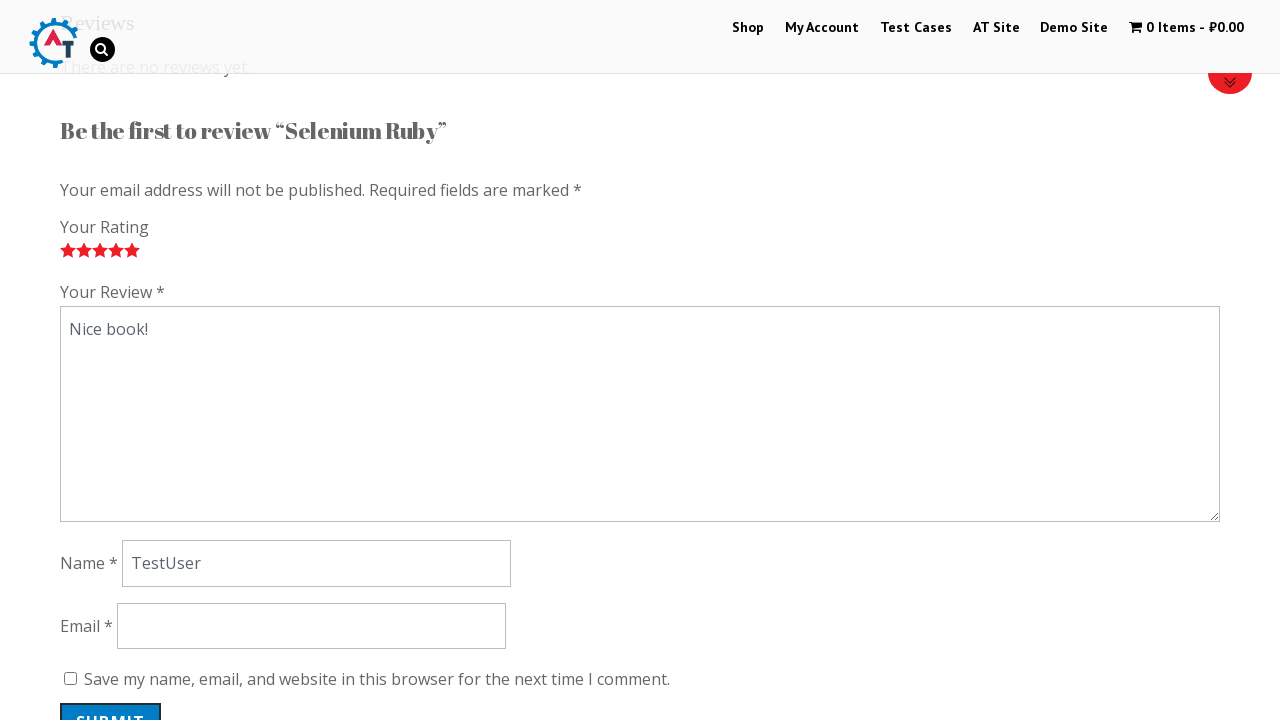

Filled reviewer email field with 'testuser@example.com' on #email
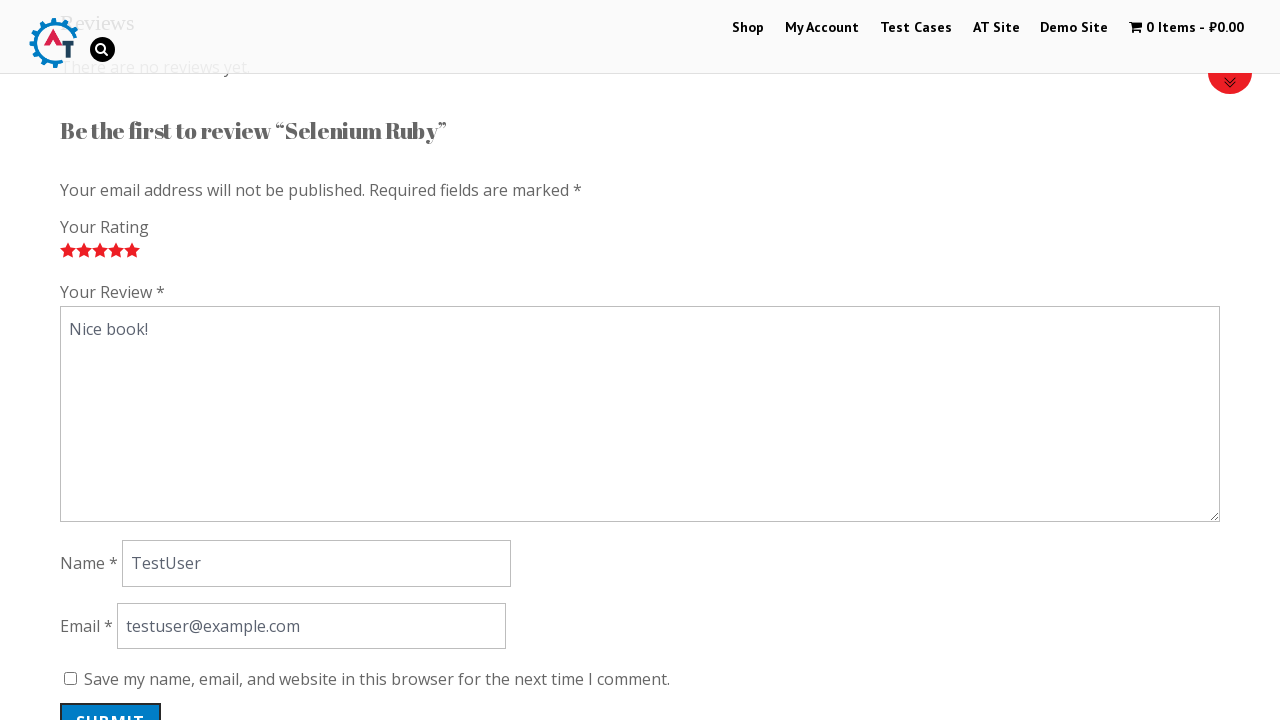

Clicked submit button to submit the review at (111, 700) on #submit
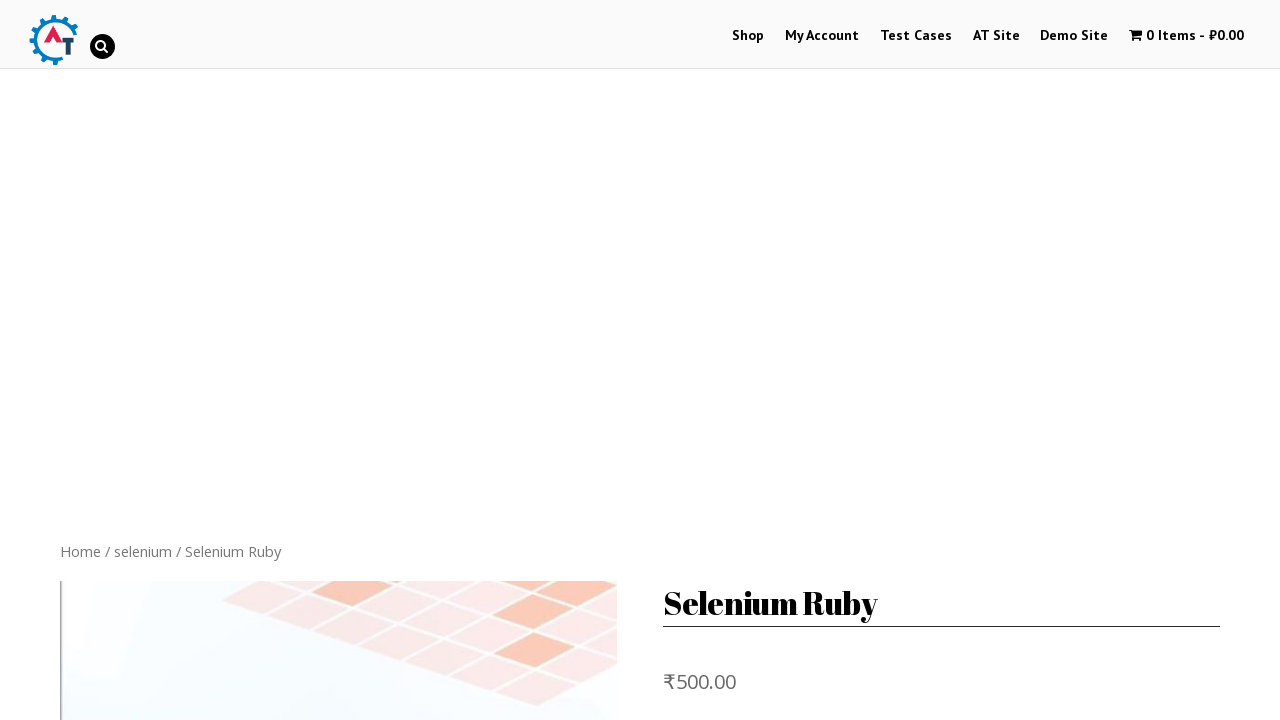

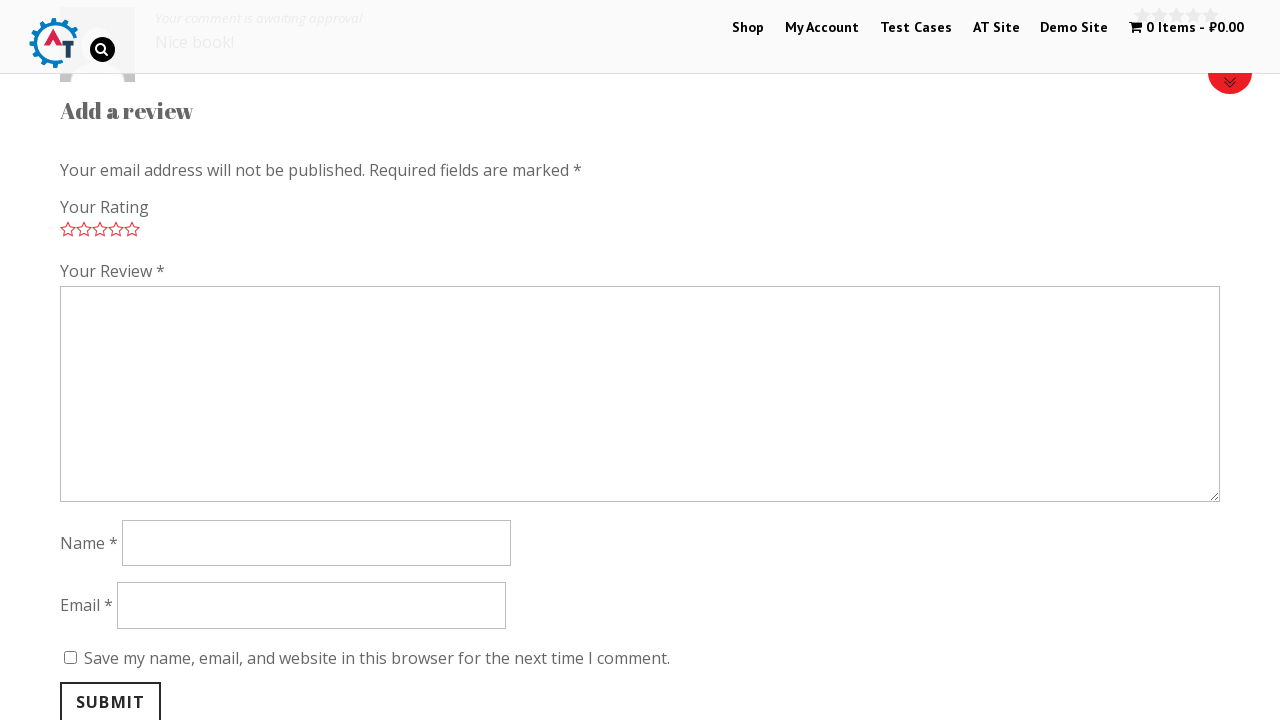